Tests TodoMVC application by selecting a JavaScript framework, adding three todo items, checking one item as complete, and verifying the remaining items count shows 2.

Starting URL: https://todomvc.com/

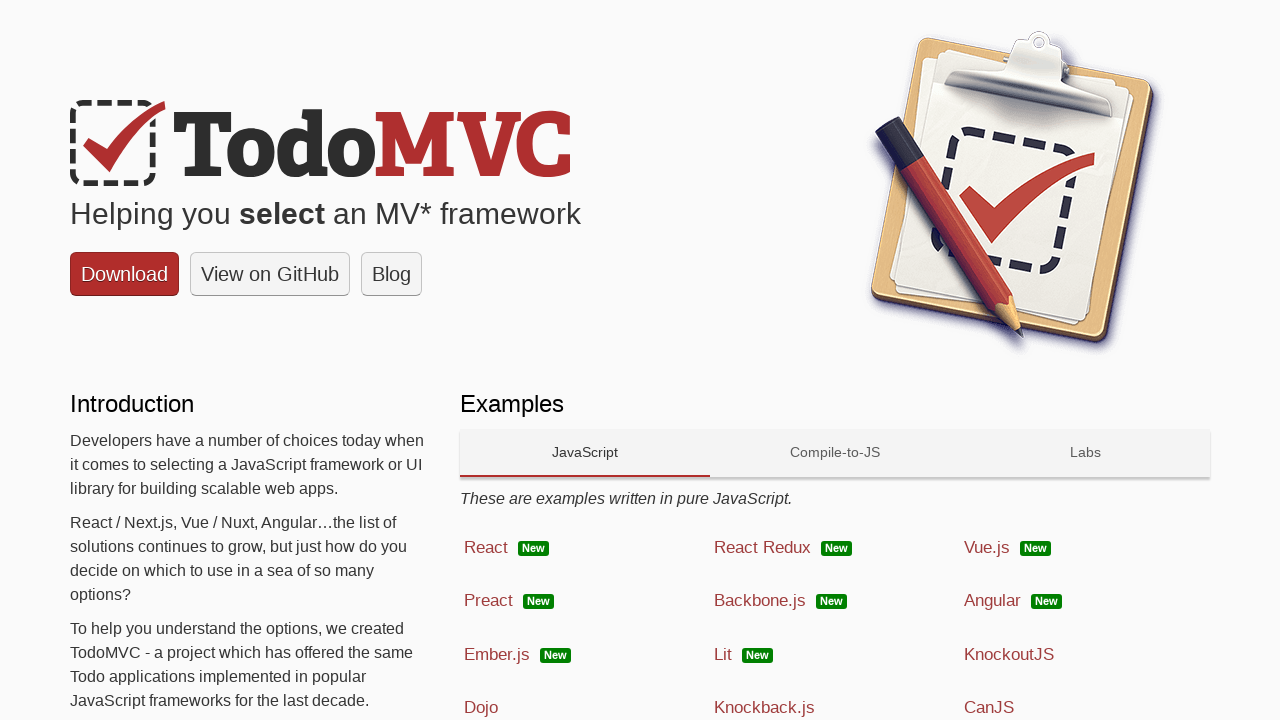

Clicked React framework link to open TodoMVC application at (585, 548) on a:has-text('React')
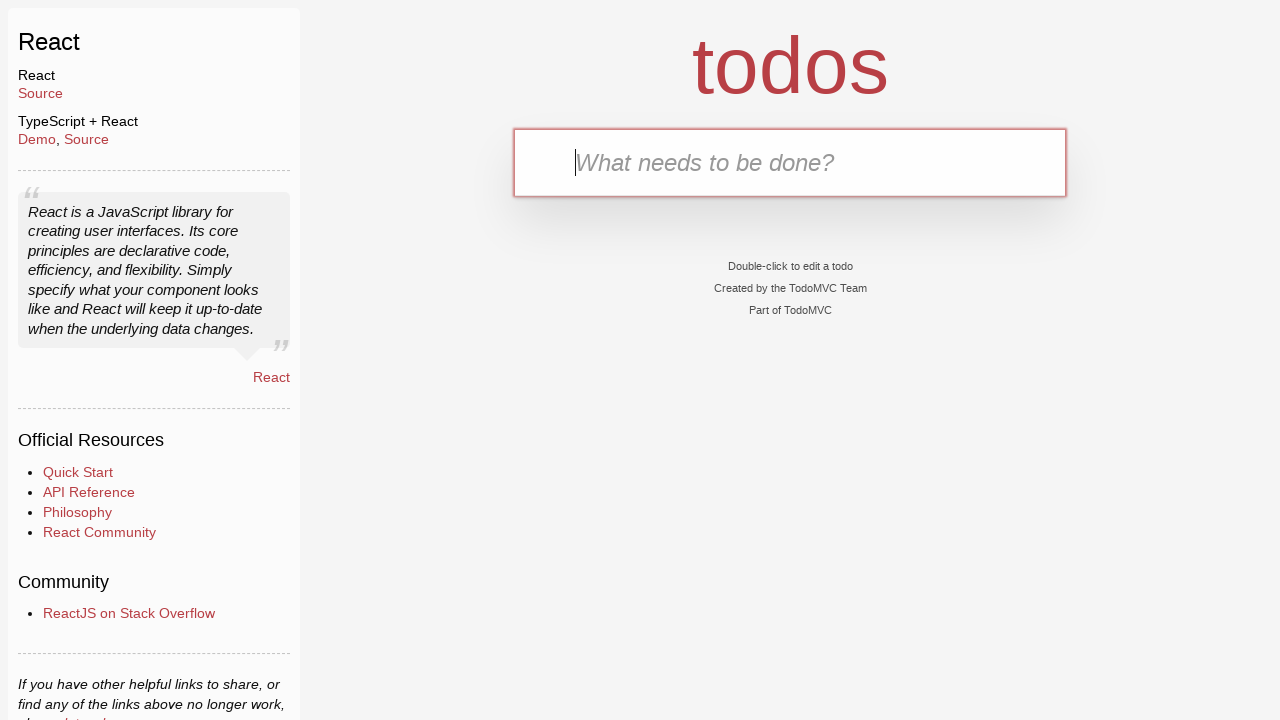

TodoMVC application loaded and new-todo input field is ready
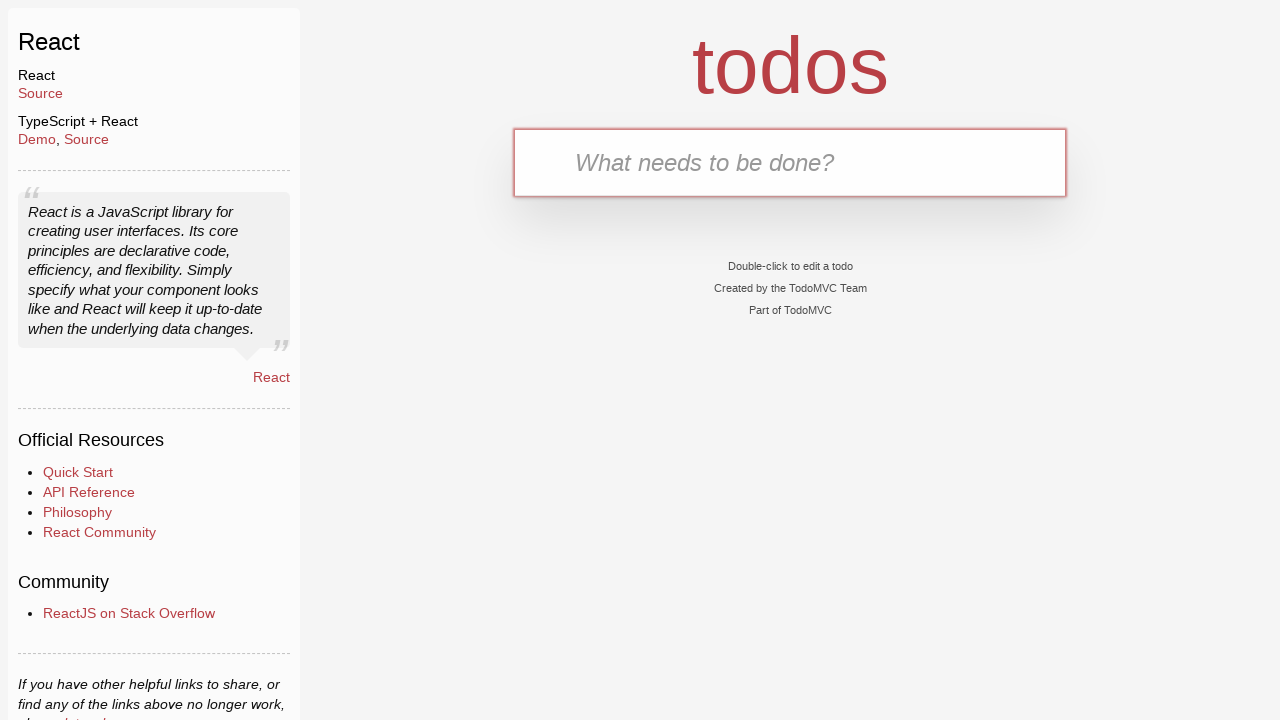

Filled first todo item field with 'Clean the car' on .new-todo
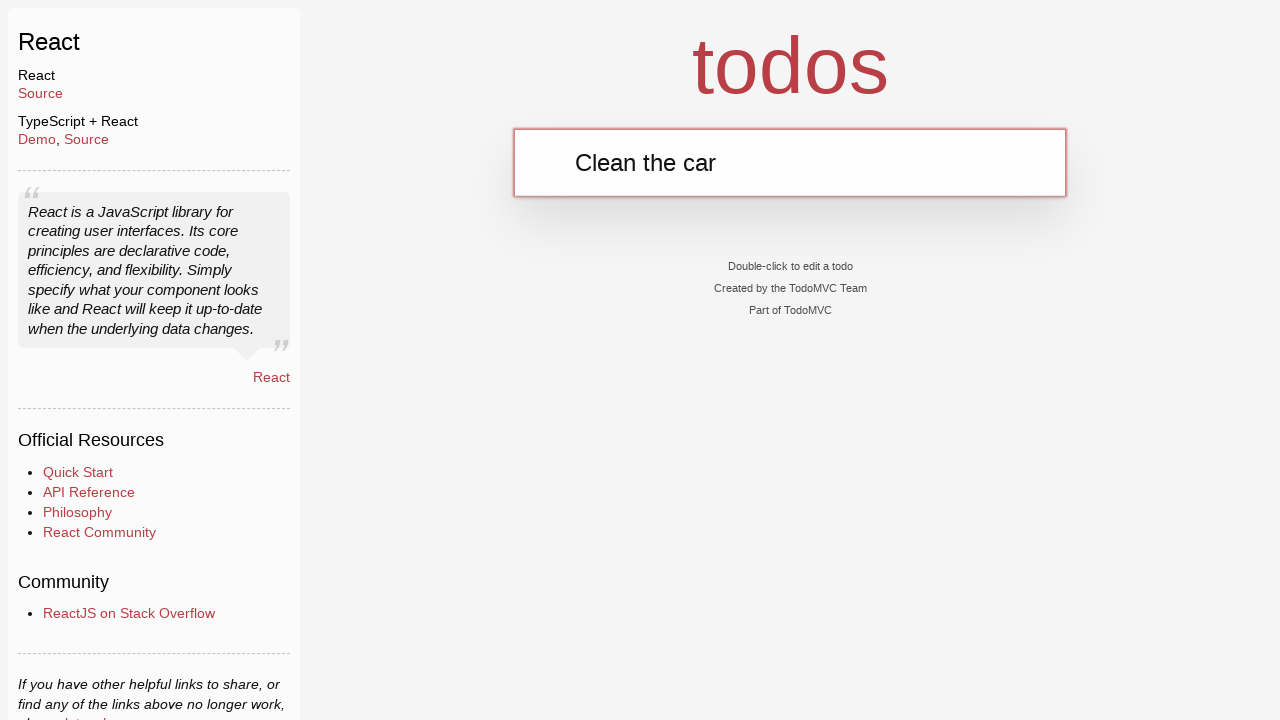

Pressed Enter to add first todo item 'Clean the car' on .new-todo
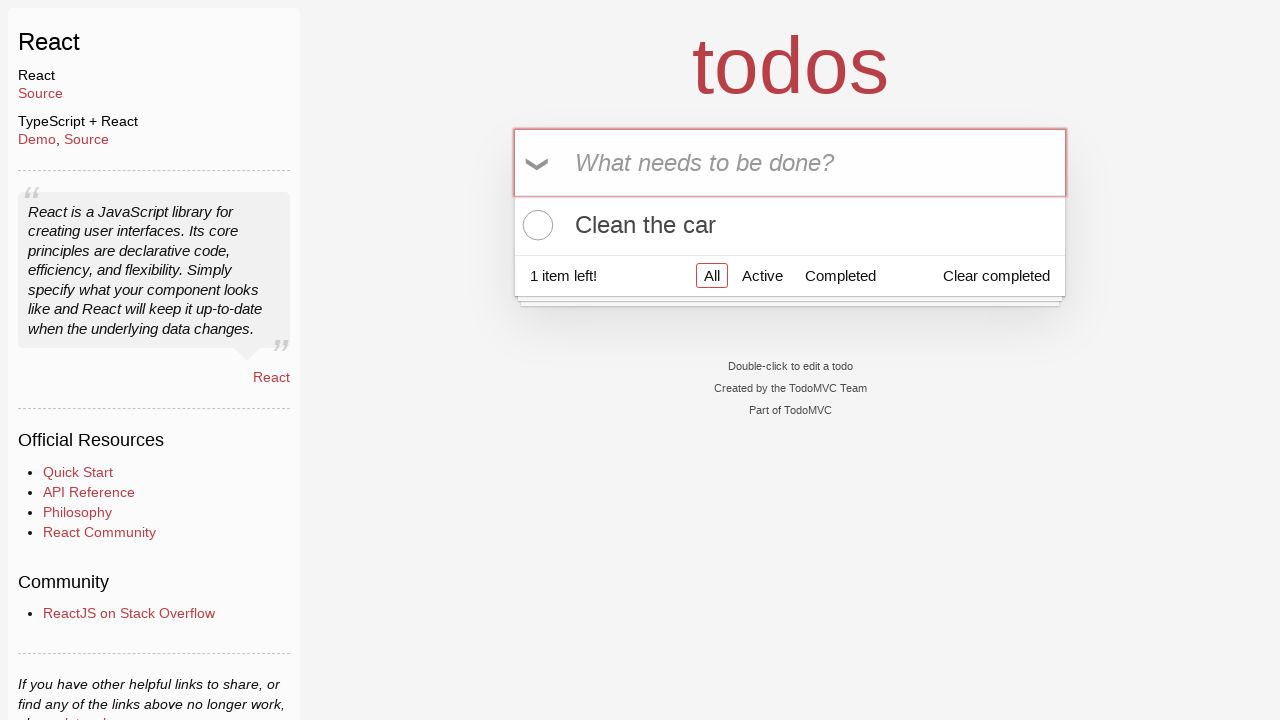

Filled second todo item field with 'Clean the house' on .new-todo
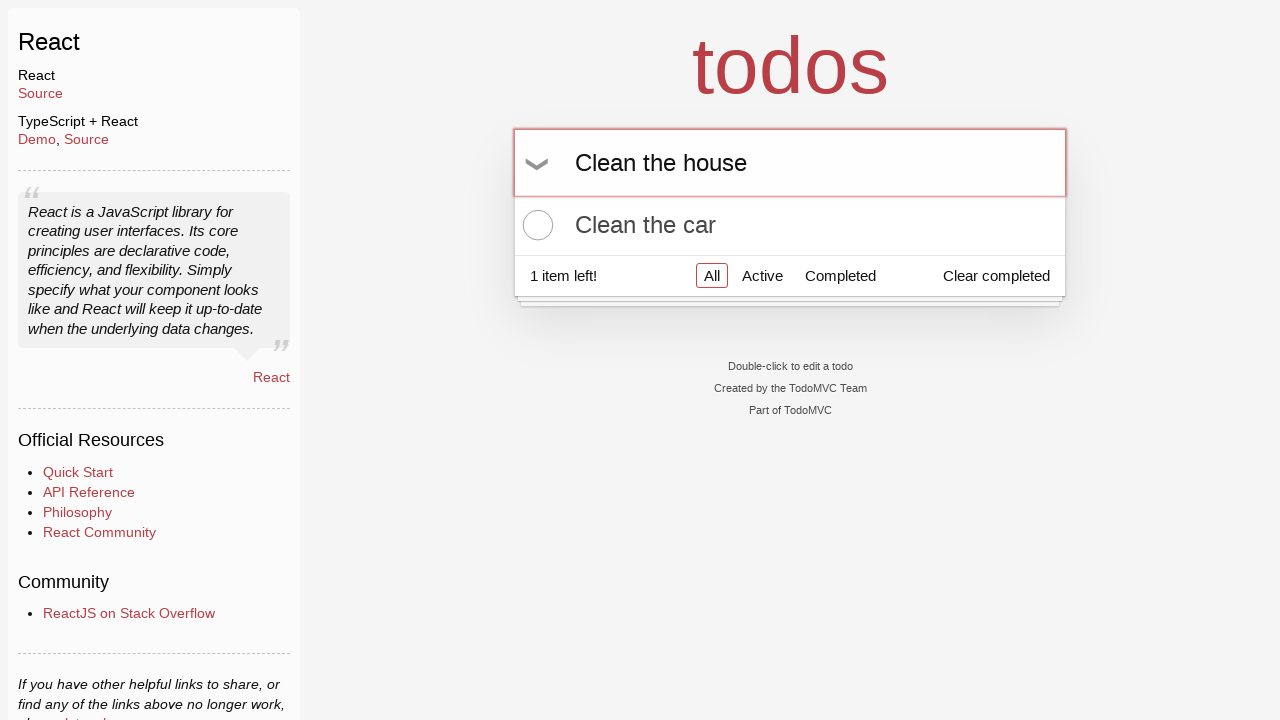

Pressed Enter to add second todo item 'Clean the house' on .new-todo
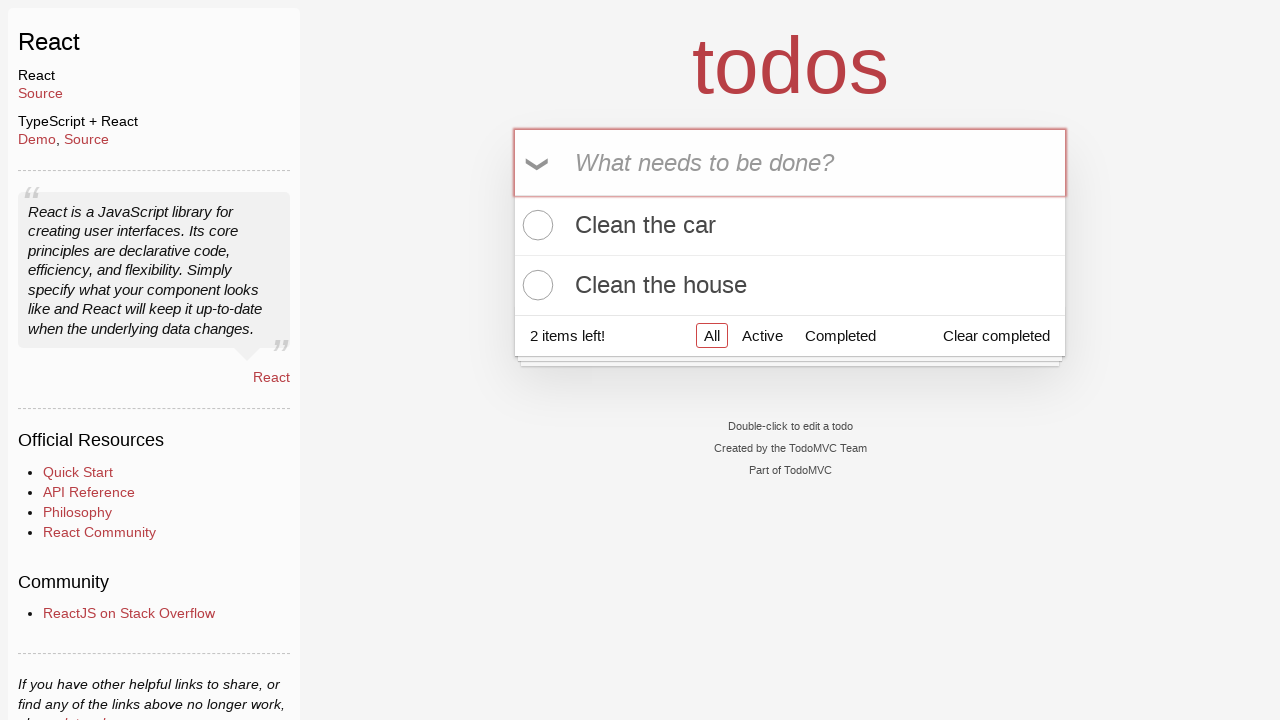

Filled third todo item field with 'Buy Ketchup' on .new-todo
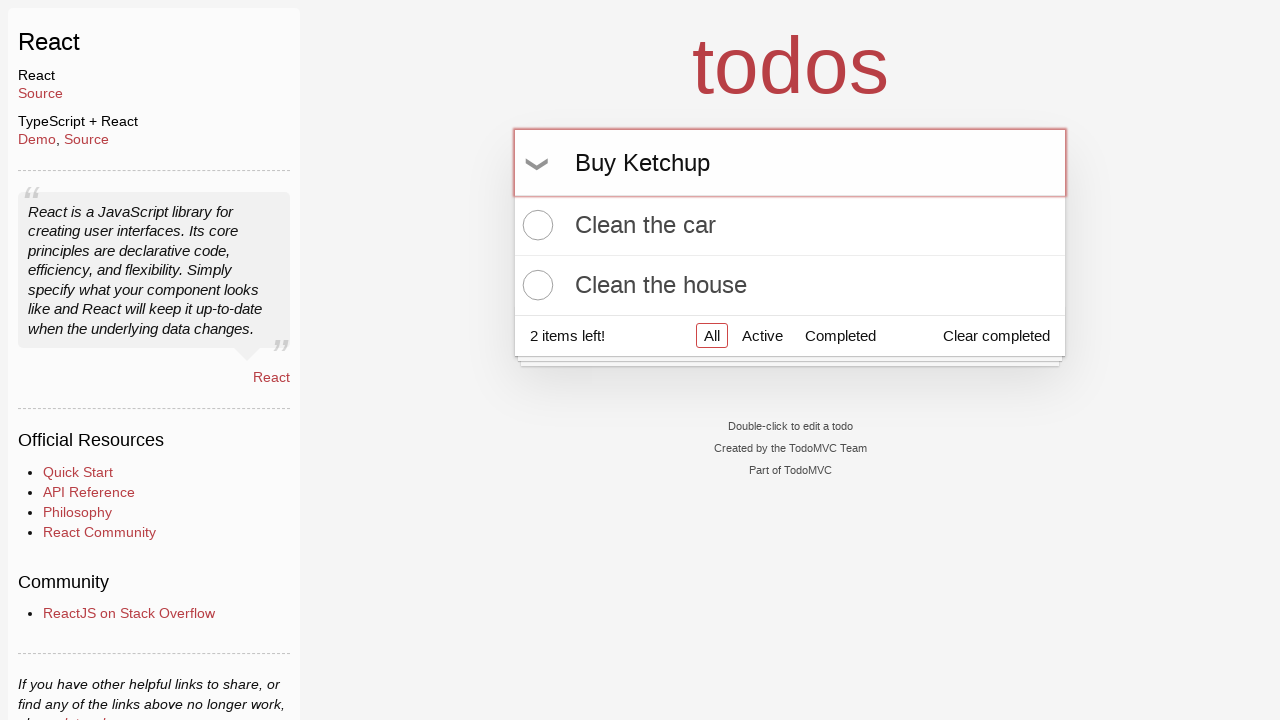

Pressed Enter to add third todo item 'Buy Ketchup' on .new-todo
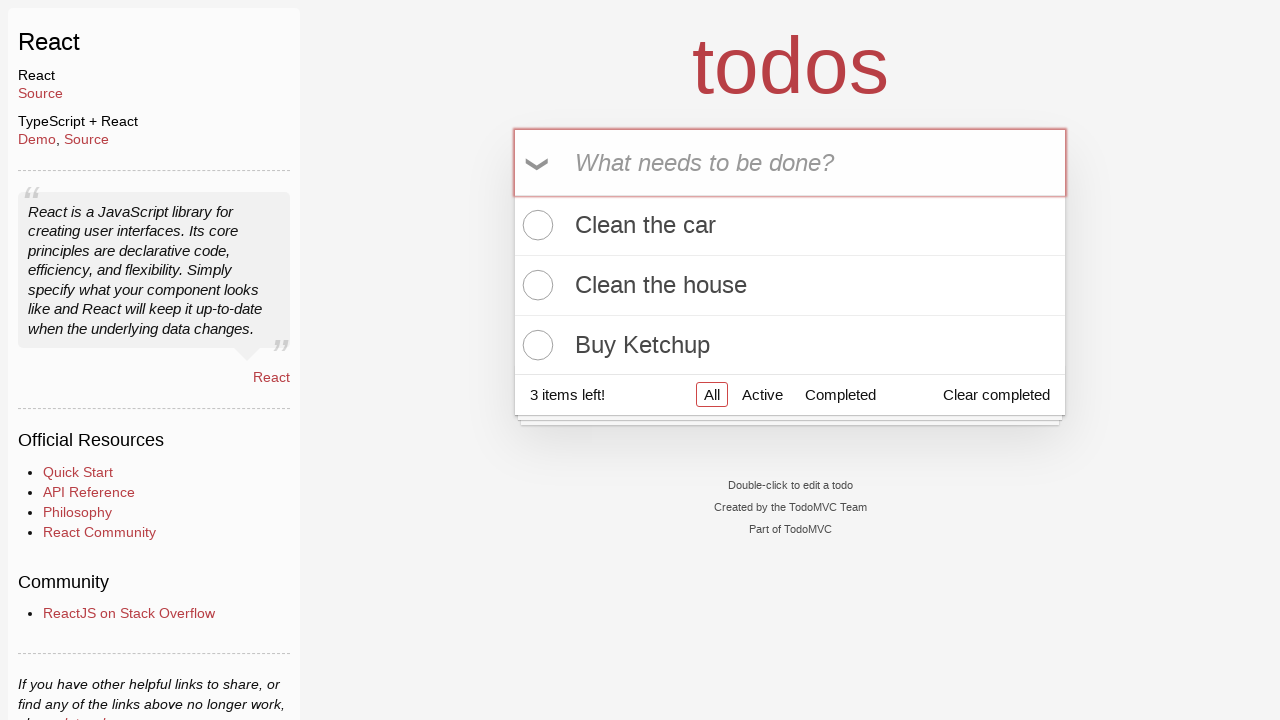

Checked 'Buy Ketchup' item as complete at (535, 345) on li:has-text('Buy Ketchup') .toggle
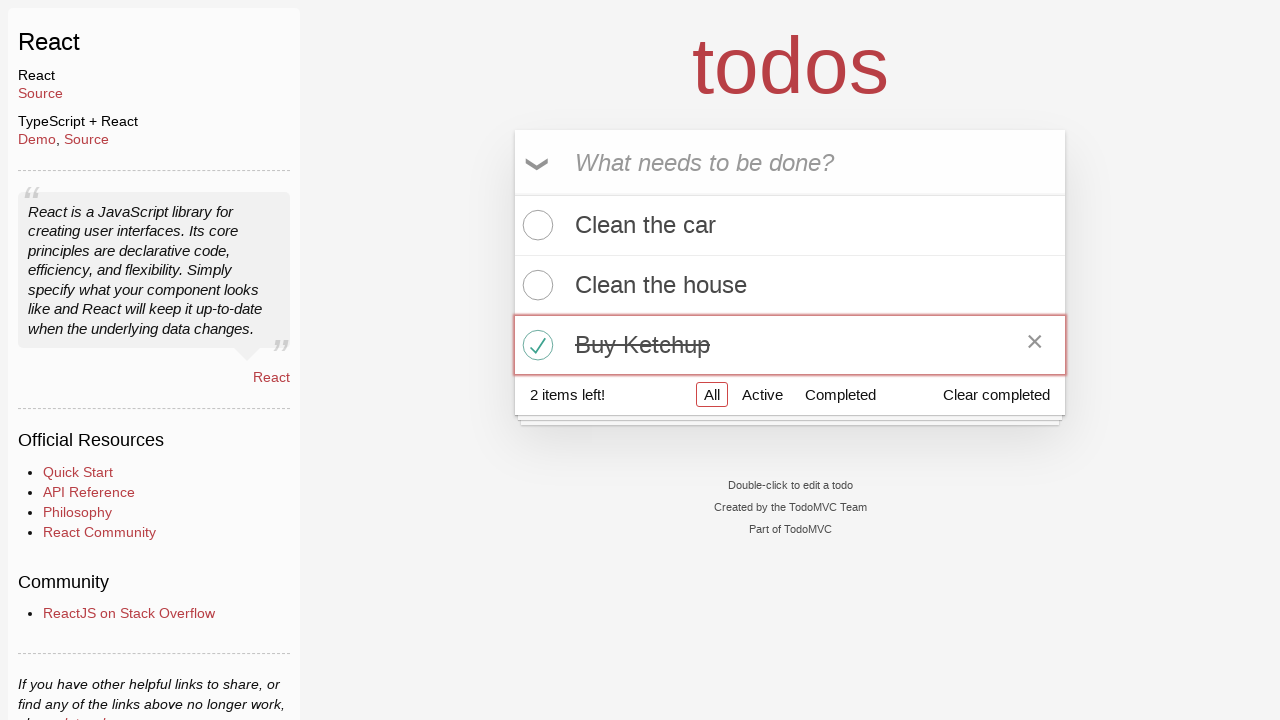

Verified todo-count element is displayed showing remaining items count as 2
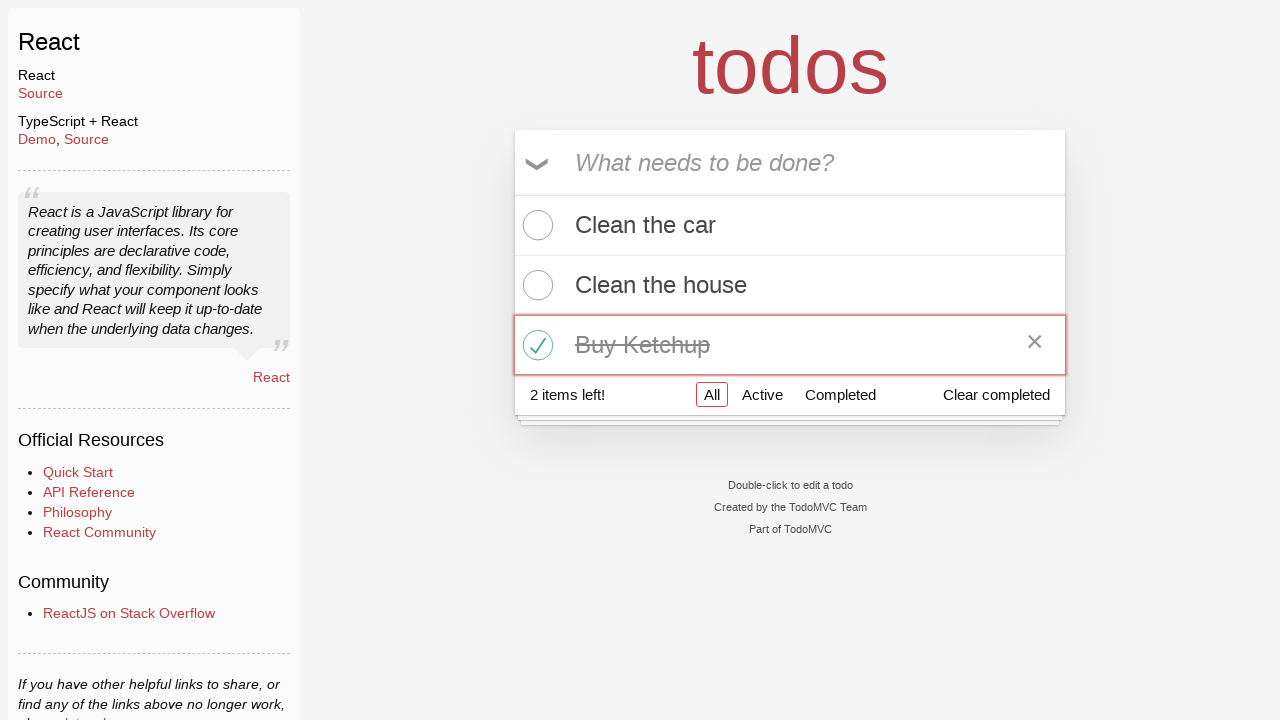

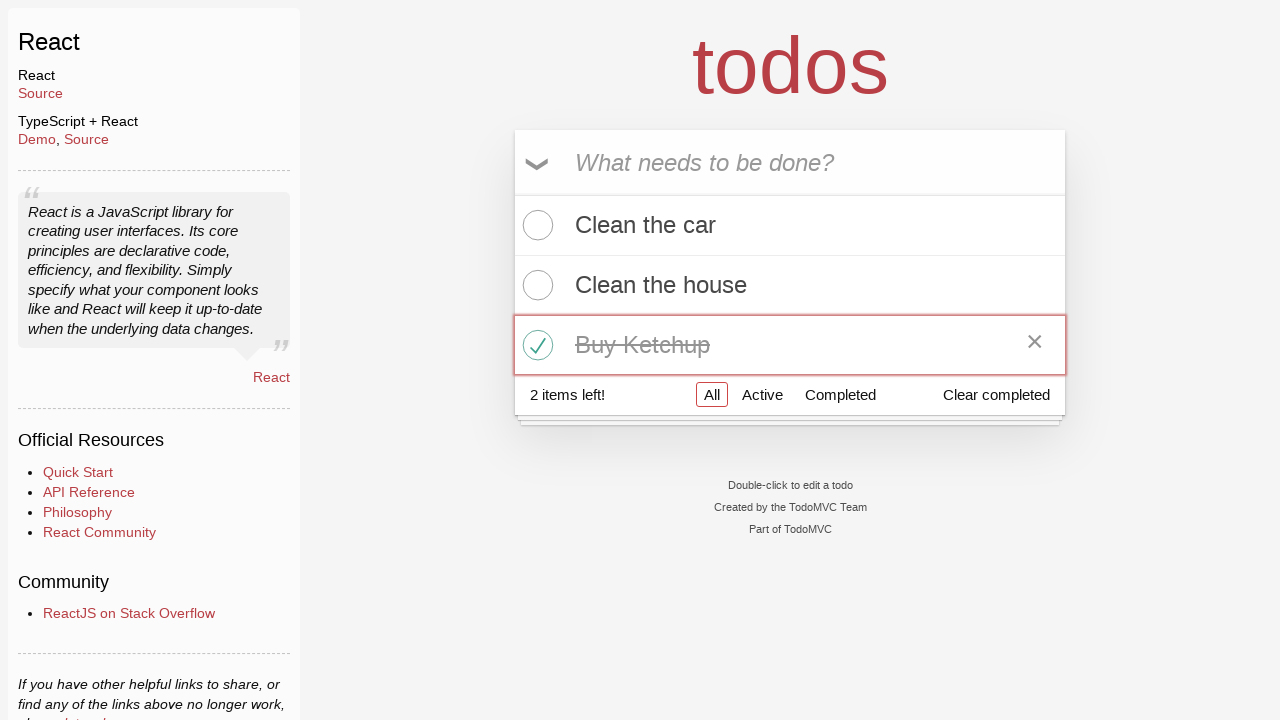